Tests the account verification flow by entering a 6-digit code (999999) into individual input fields using sequential typing, then verifies the success message appears

Starting URL: https://qaplayground.dev/apps/verify-account/

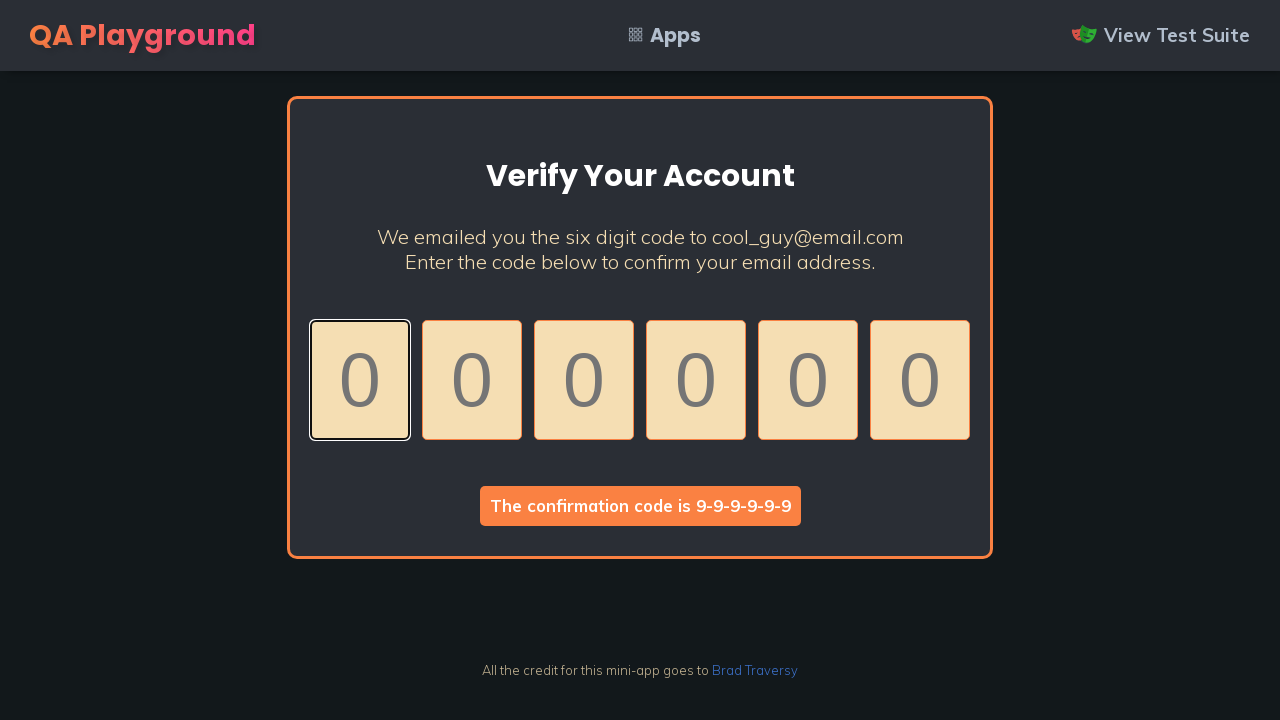

Entered '9' into first verification code field
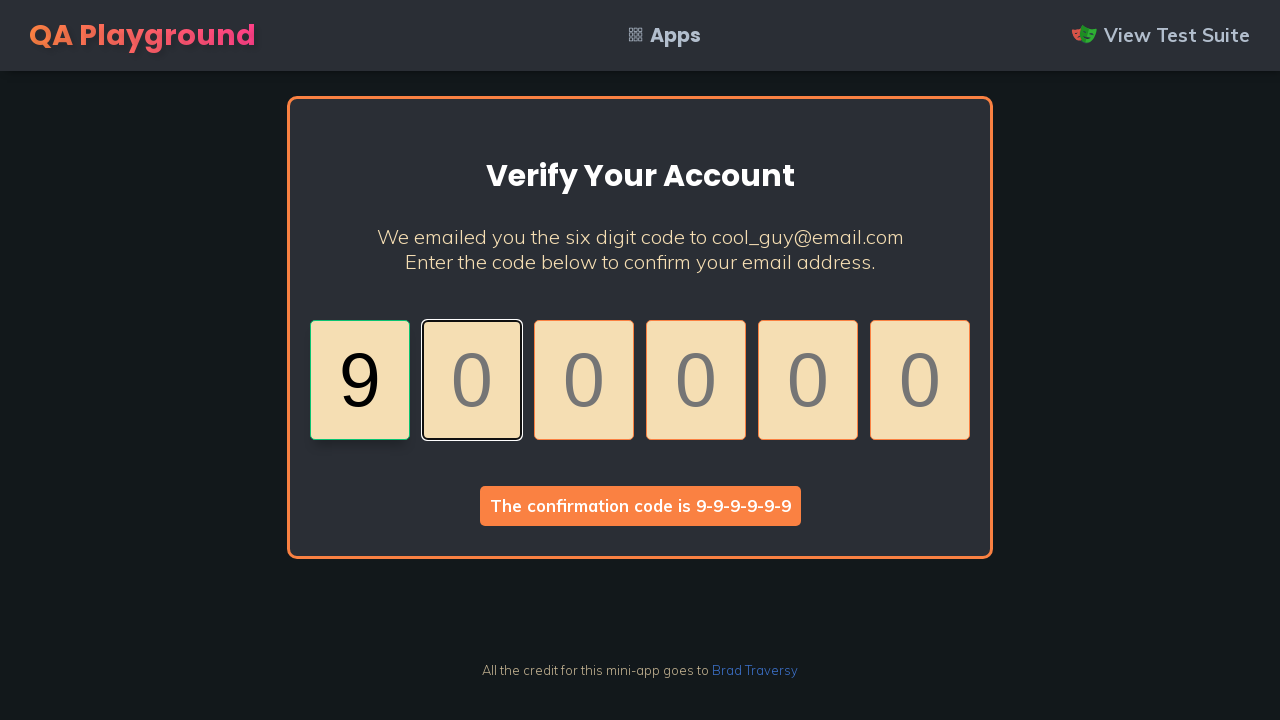

Entered '9' into second verification code field
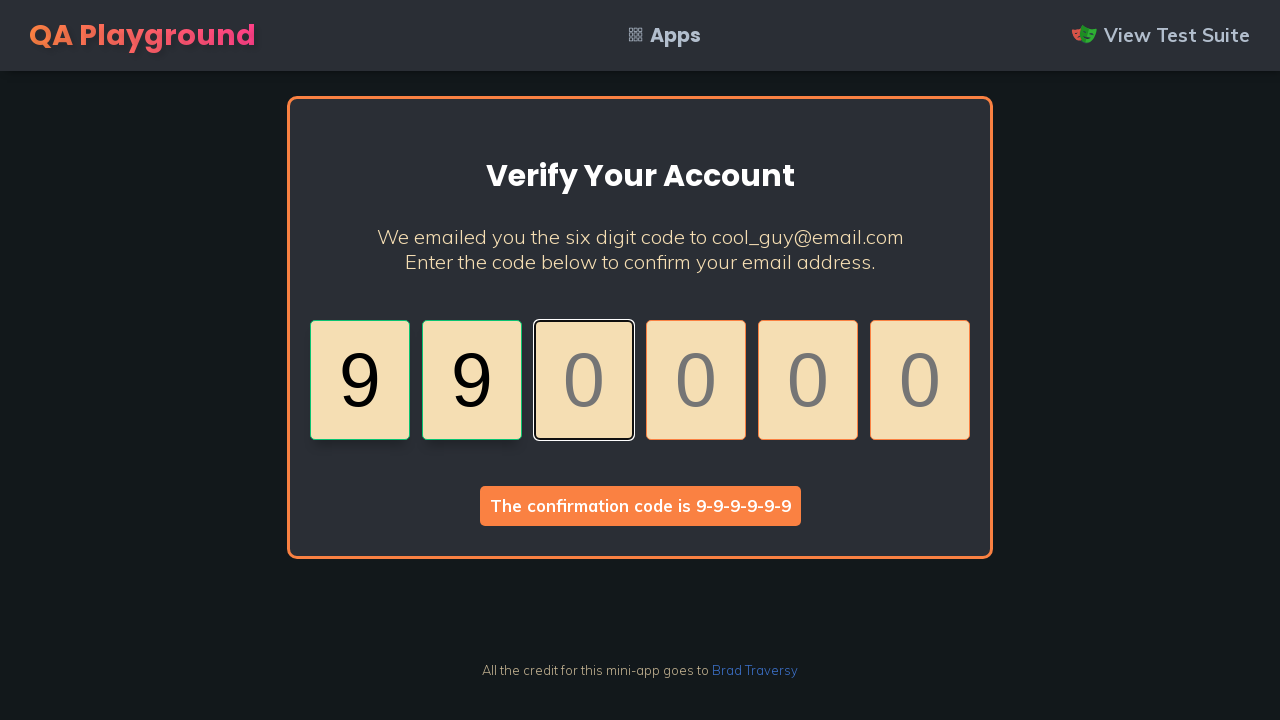

Entered '9' into third verification code field
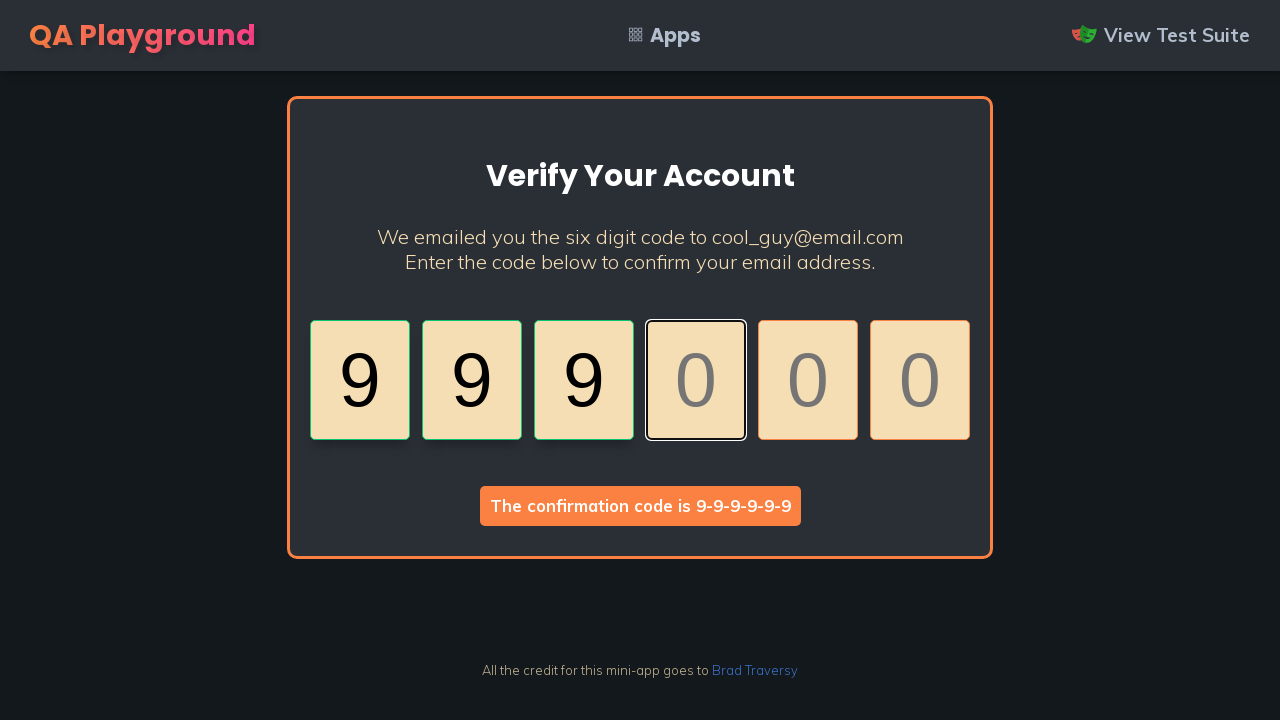

Entered '9' into fourth verification code field
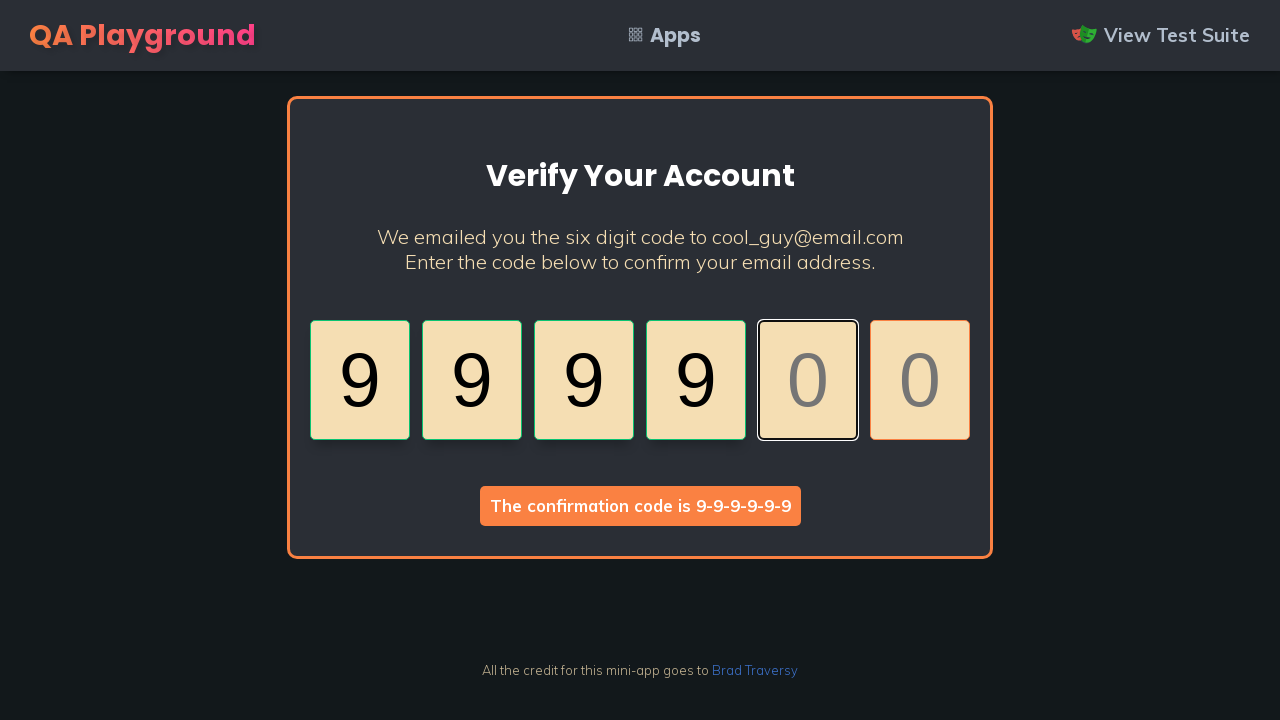

Entered '9' into fifth verification code field
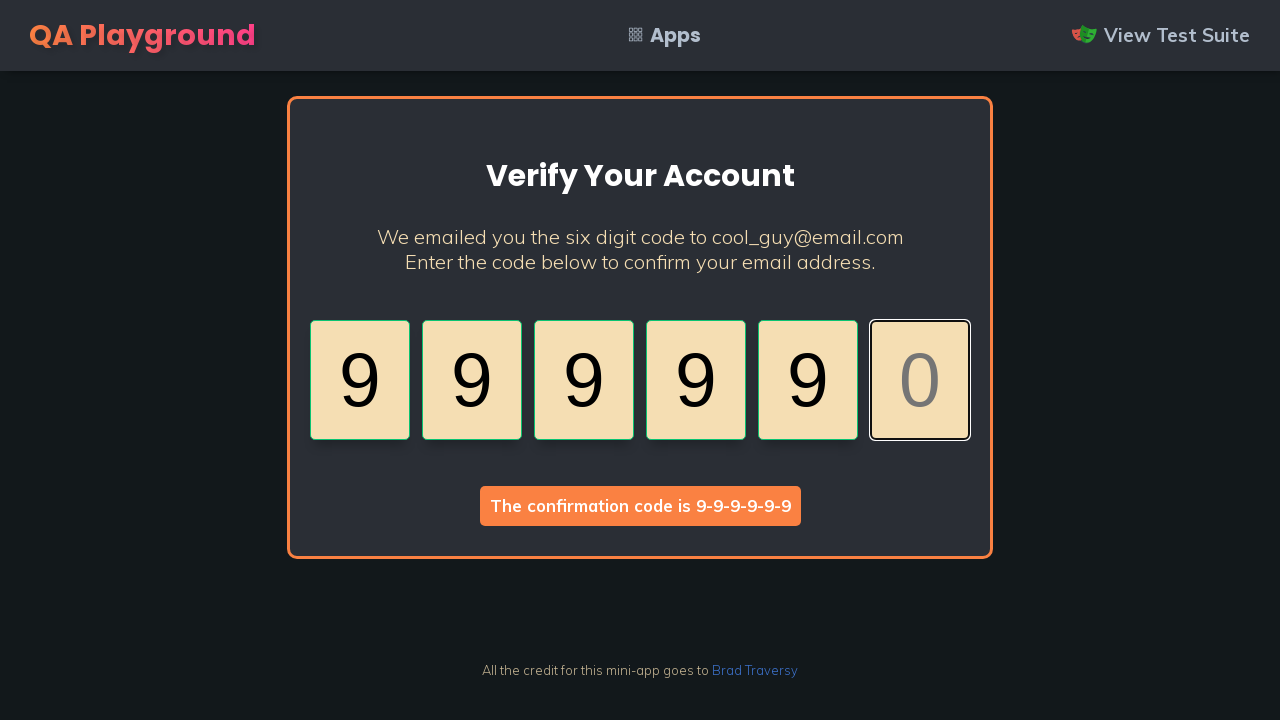

Entered '9' into sixth verification code field
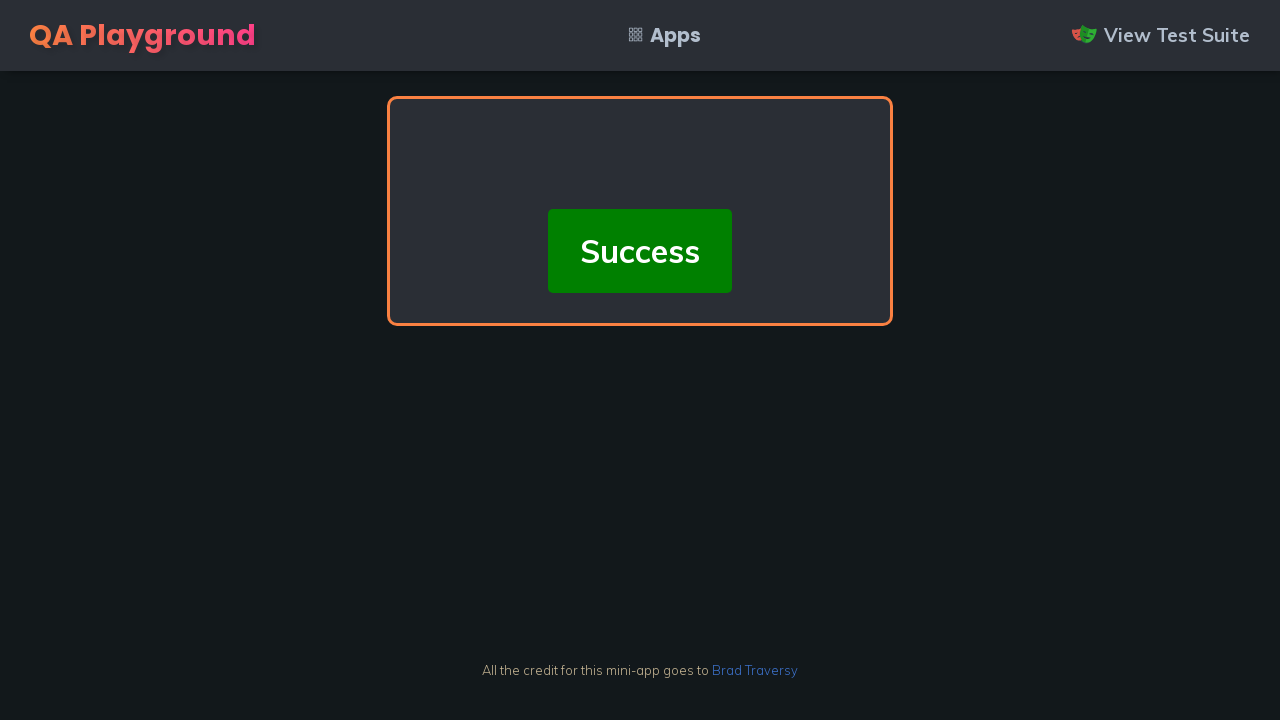

Success message appeared after entering complete verification code 999999
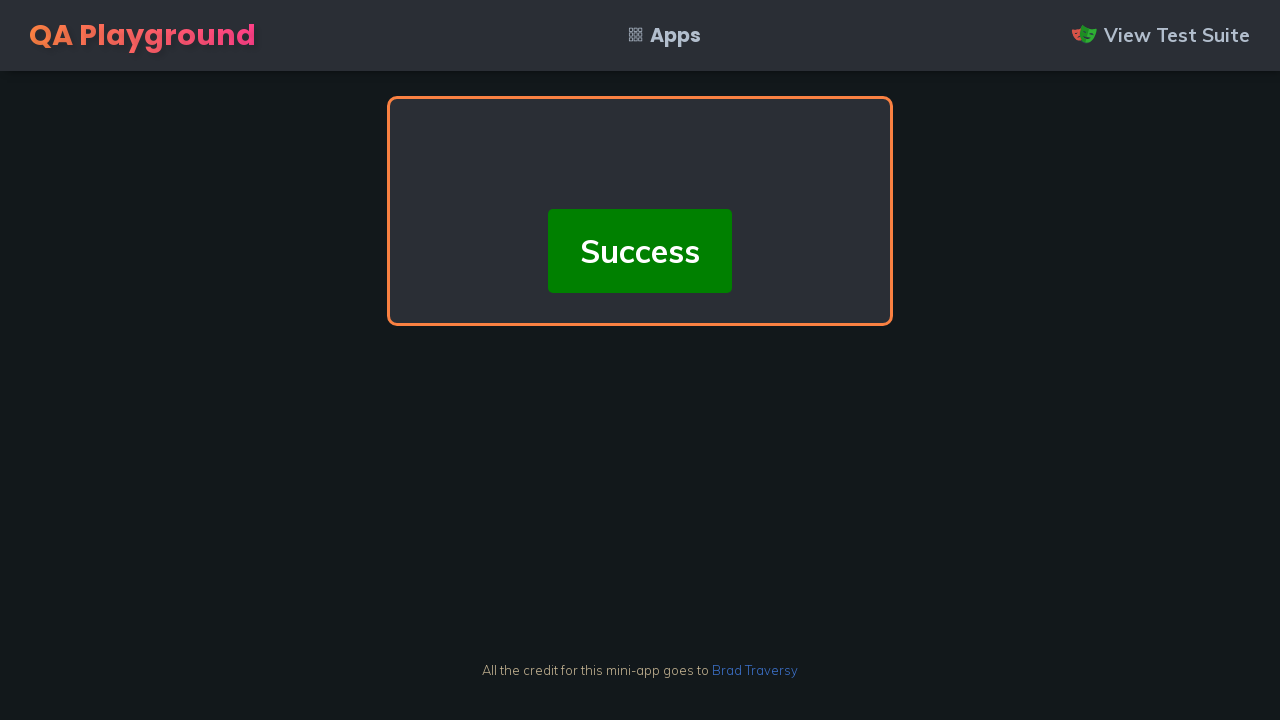

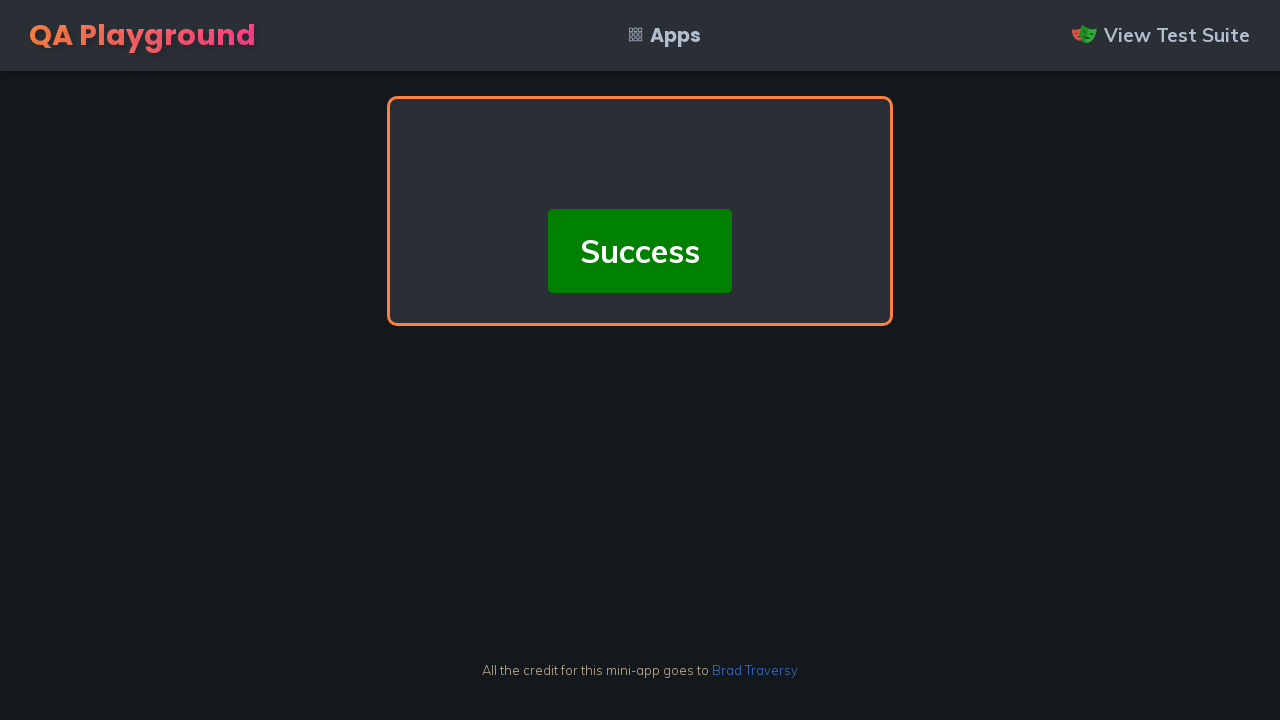